Tests navigation to the A/B Test page by clicking the link and verifying the page header.

Starting URL: https://the-internet.herokuapp.com/

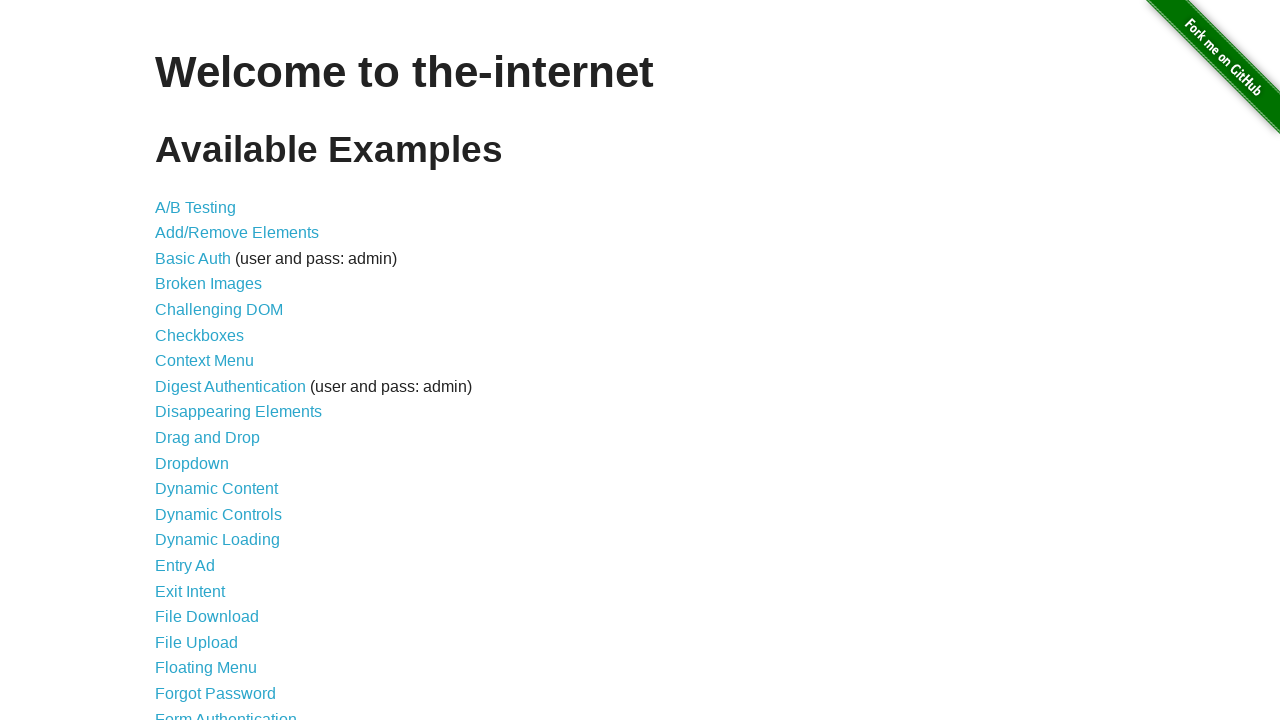

Clicked on A/B Test link at (196, 207) on a[href='/abtest']
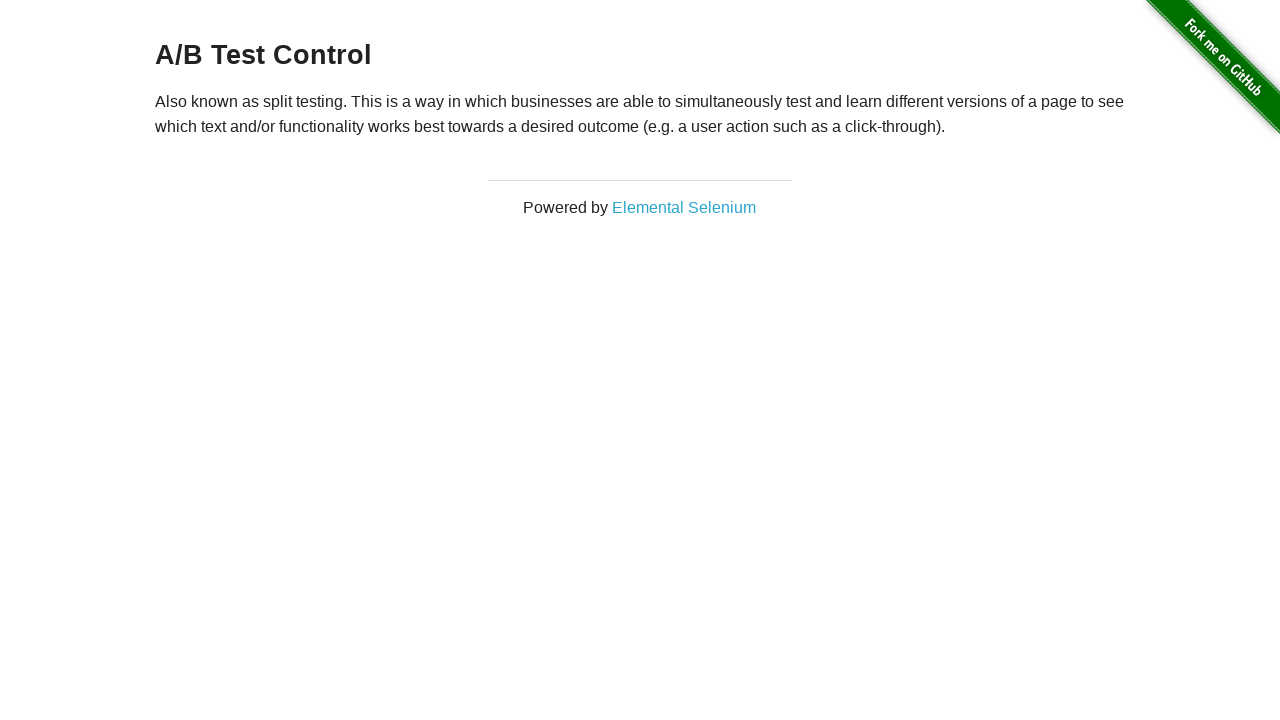

A/B Test page header loaded
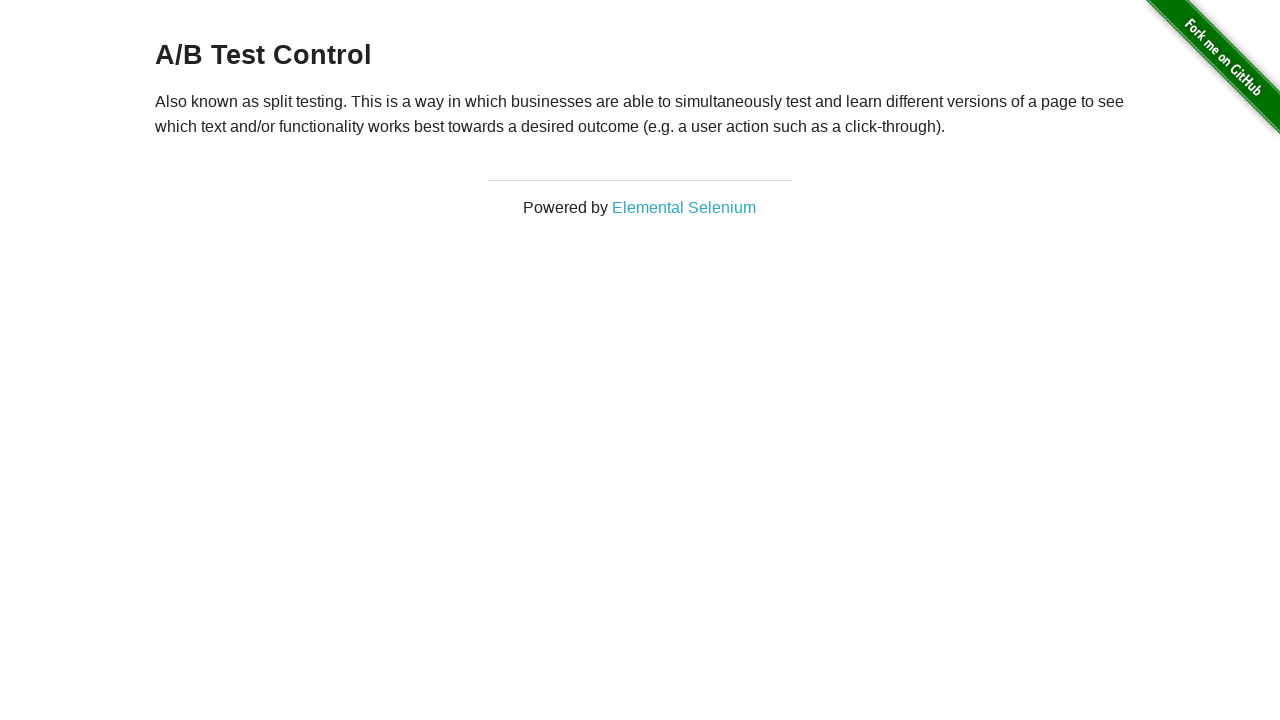

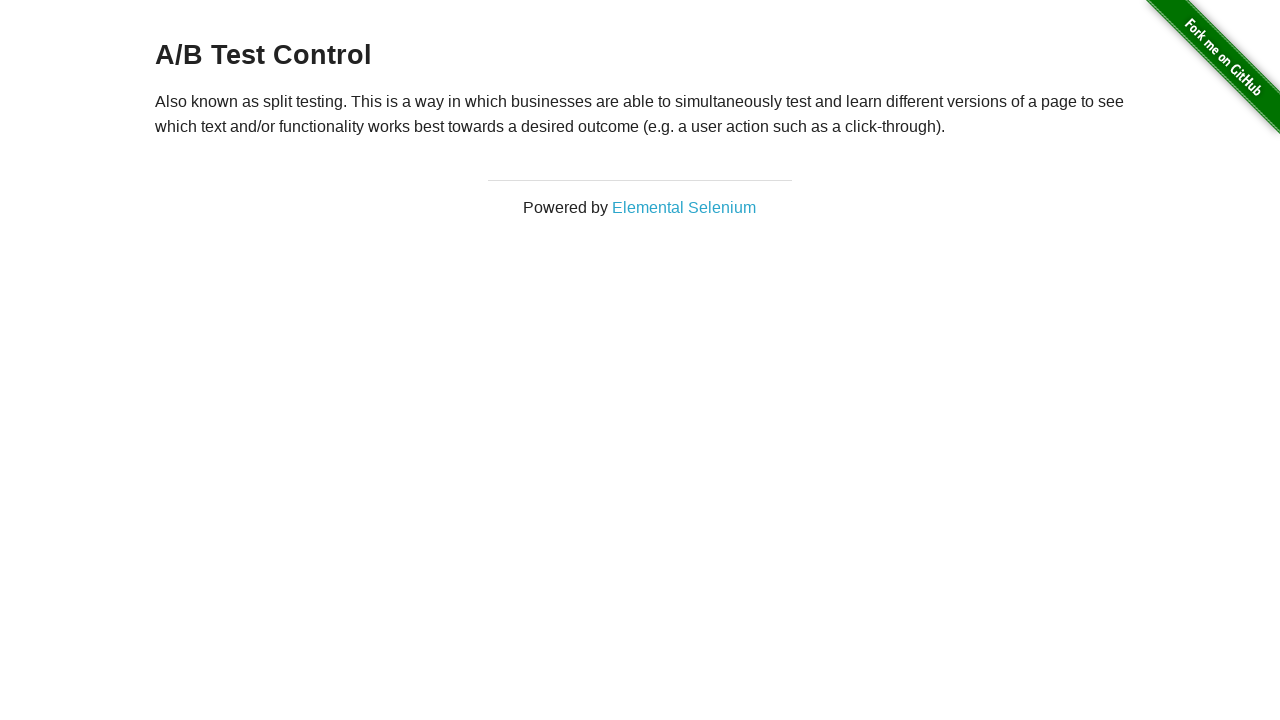